Tests the Text Box form using XPath locators, filling all fields and verifying each output field displays correctly.

Starting URL: https://demoqa.com/

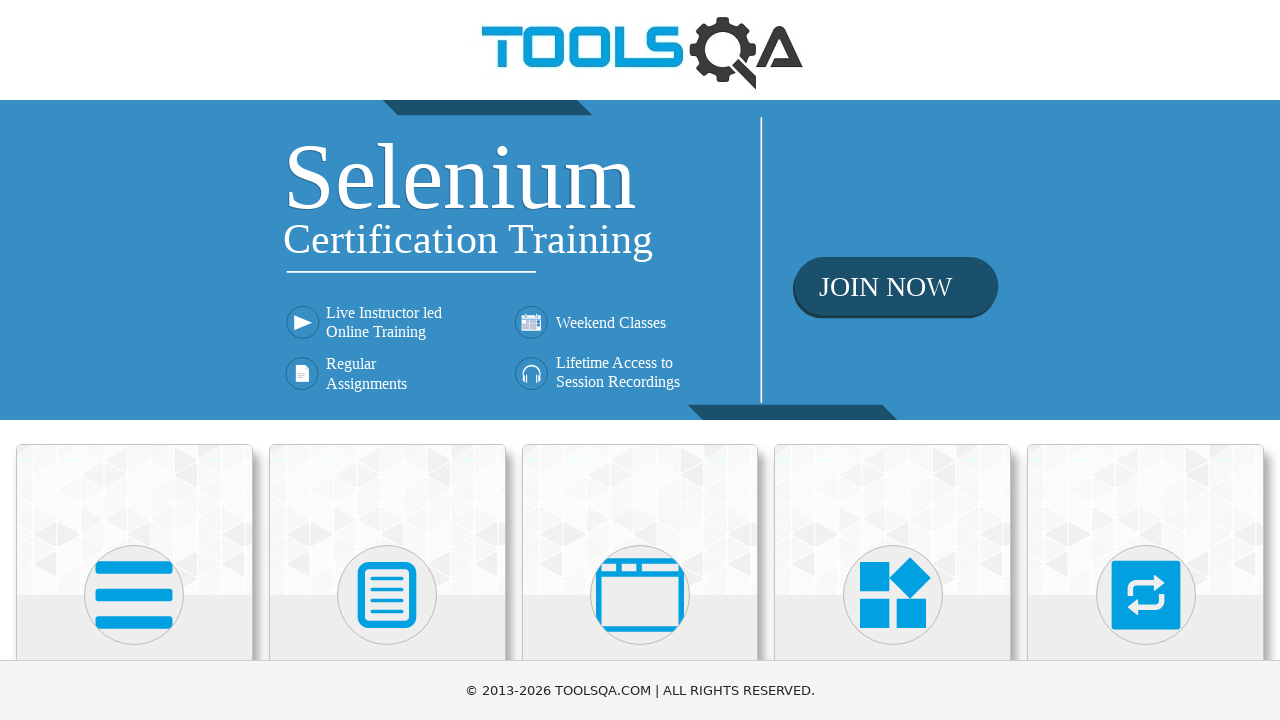

Clicked on Elements heading at (134, 360) on xpath=//h5[1]
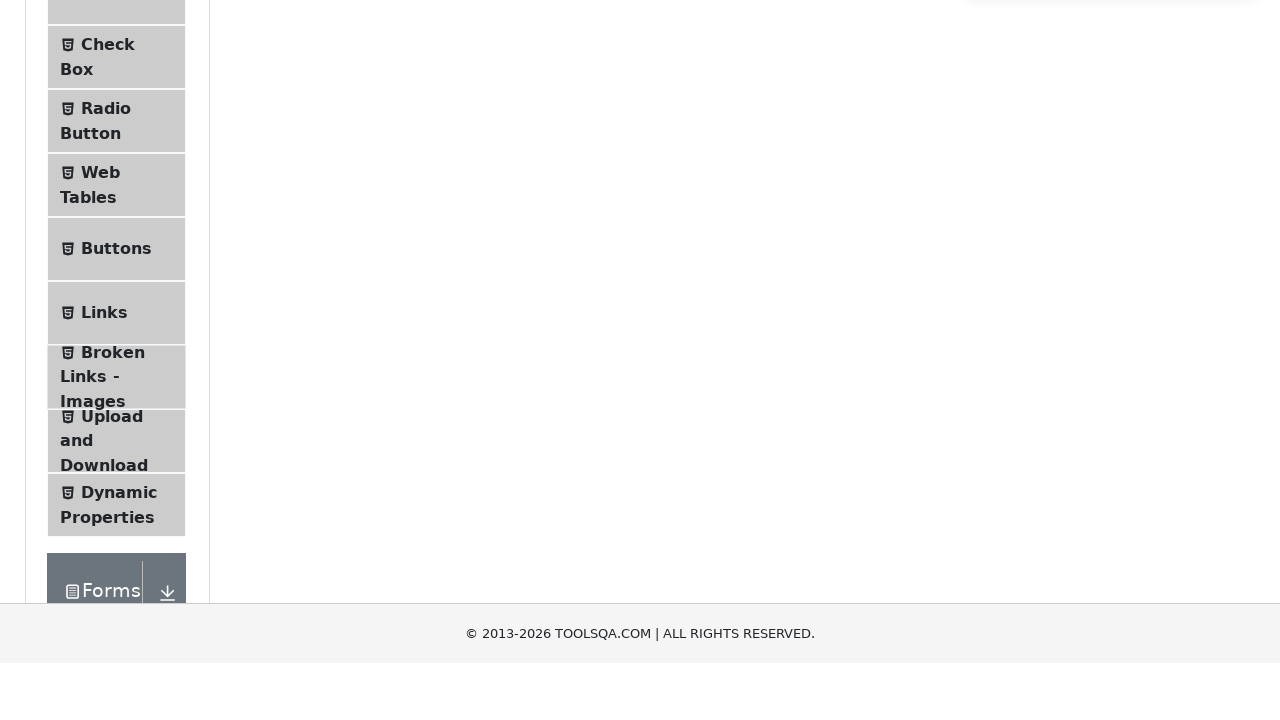

Clicked on Text Box menu item at (119, 261) on xpath=//span[text()='Text Box']
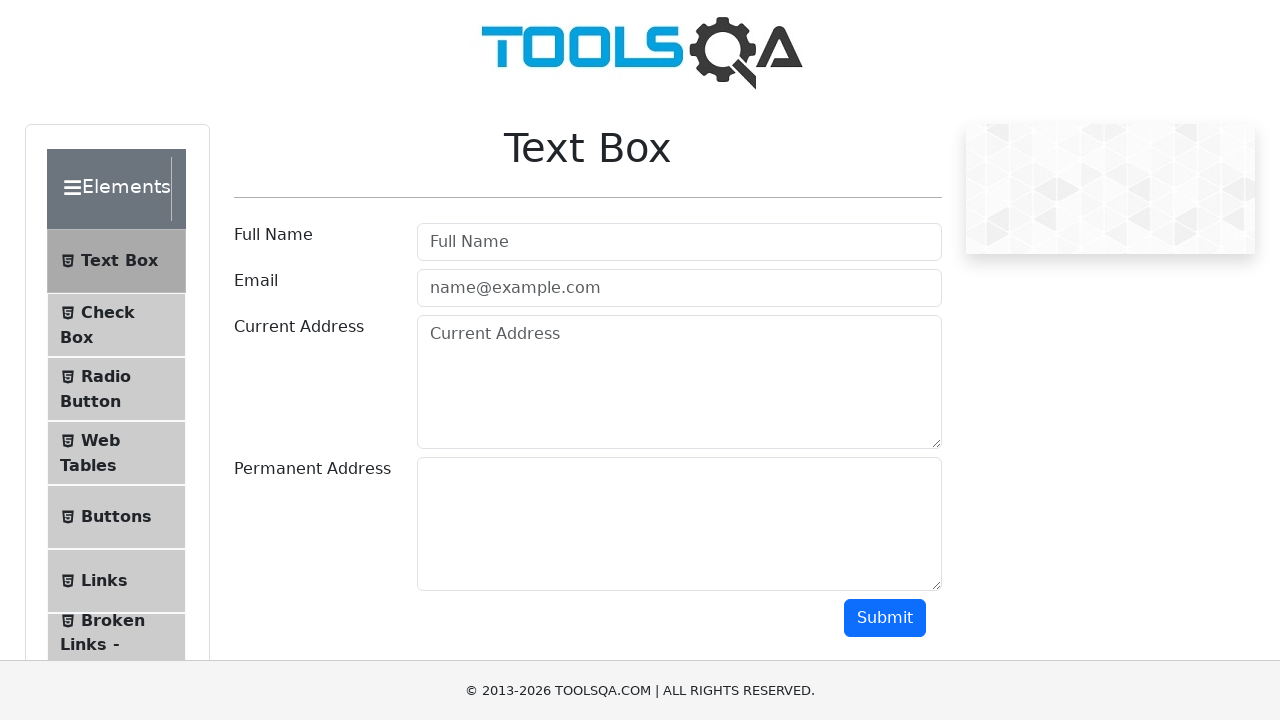

Filled in Full Name field with 'Nat' on input[placeholder='Full Name']
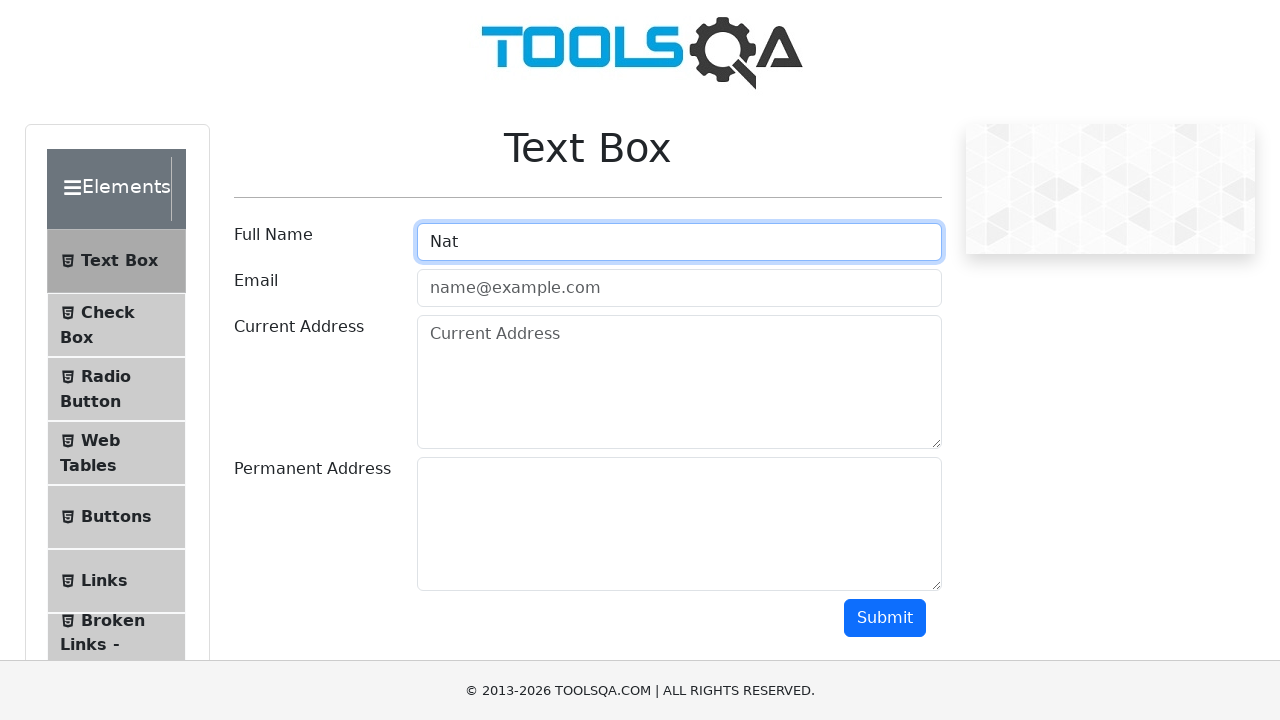

Filled in Email field with 'new@new.new' on #userEmail
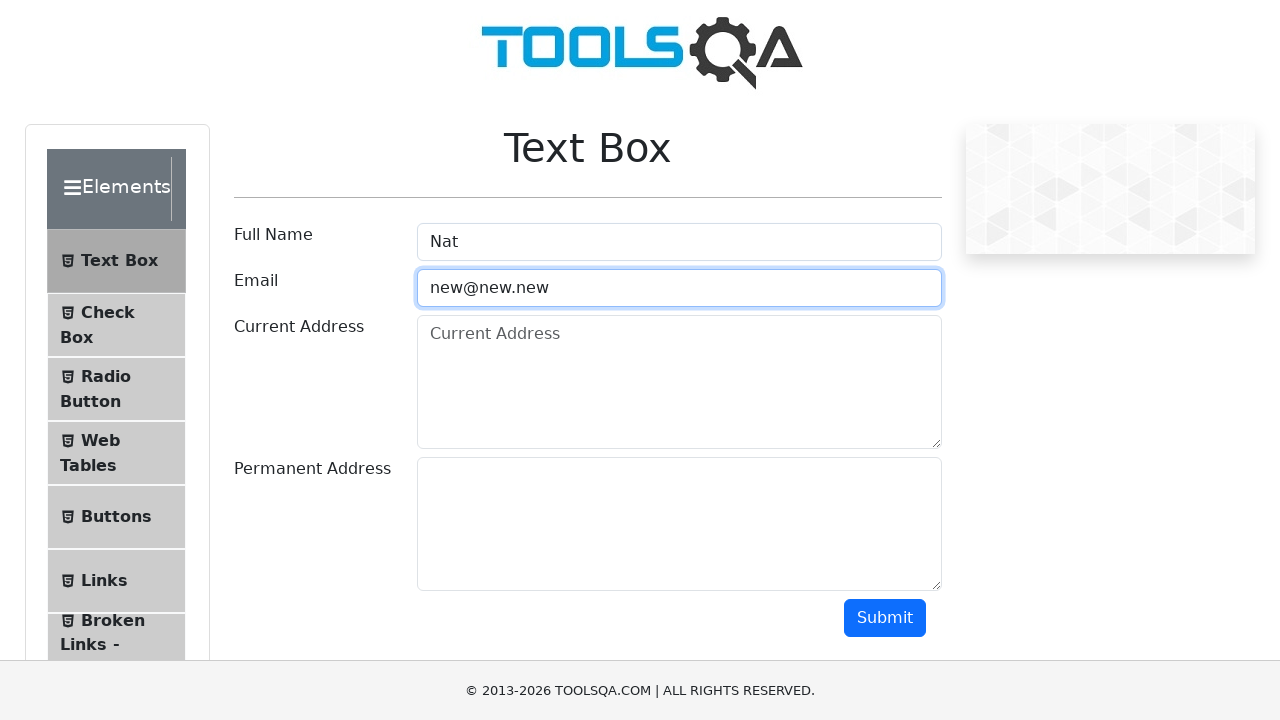

Filled in Current Address field with 'USA' on #currentAddress
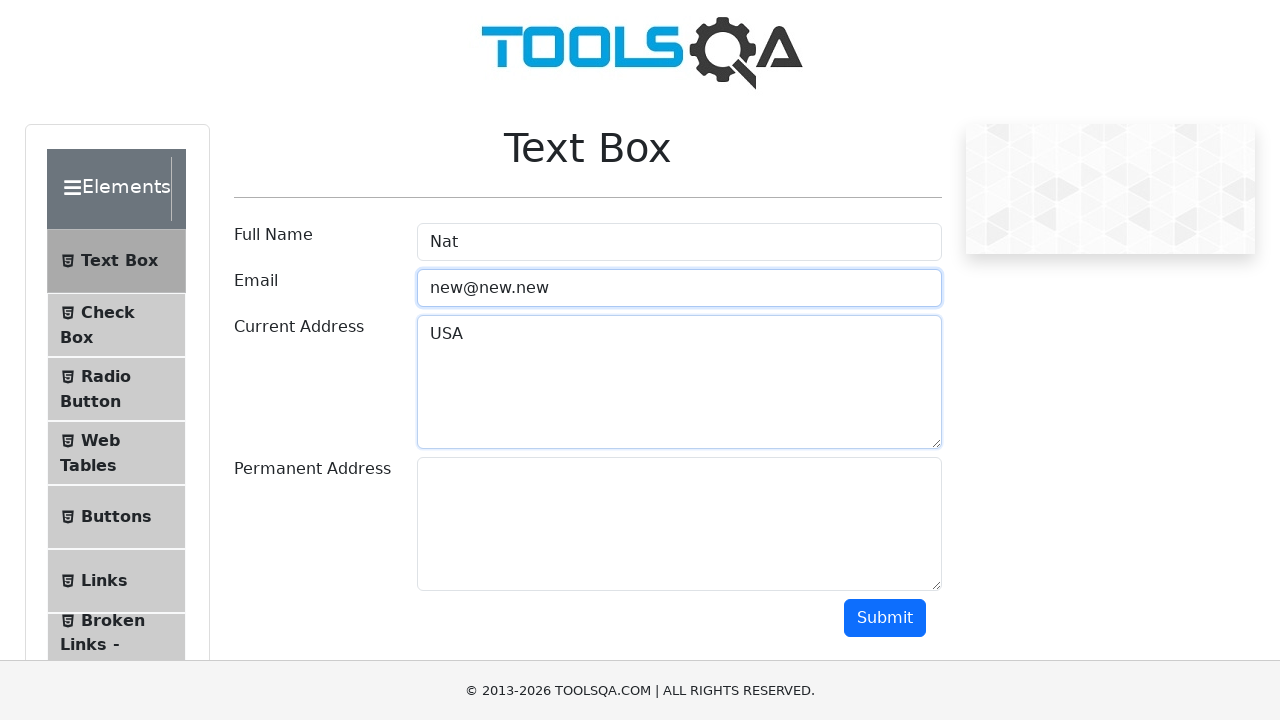

Filled in Permanent Address field with 'NY' on #permanentAddress
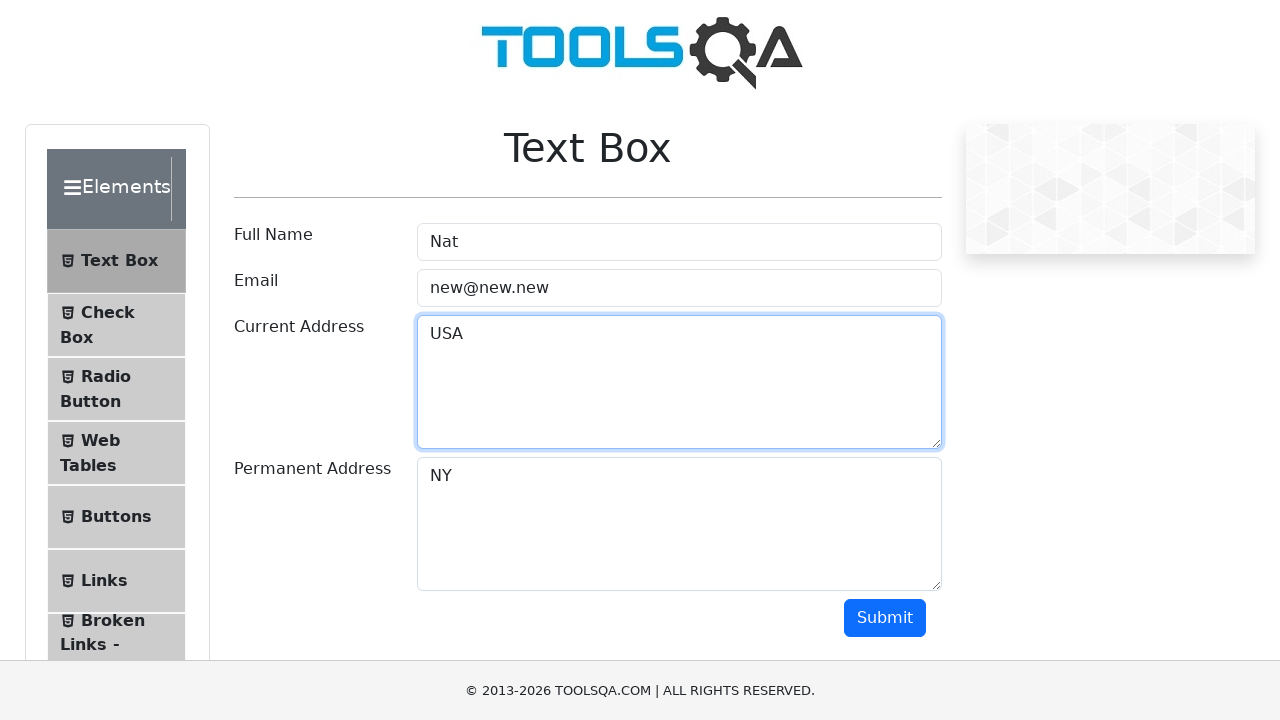

Clicked submit button at (885, 618) on #submit
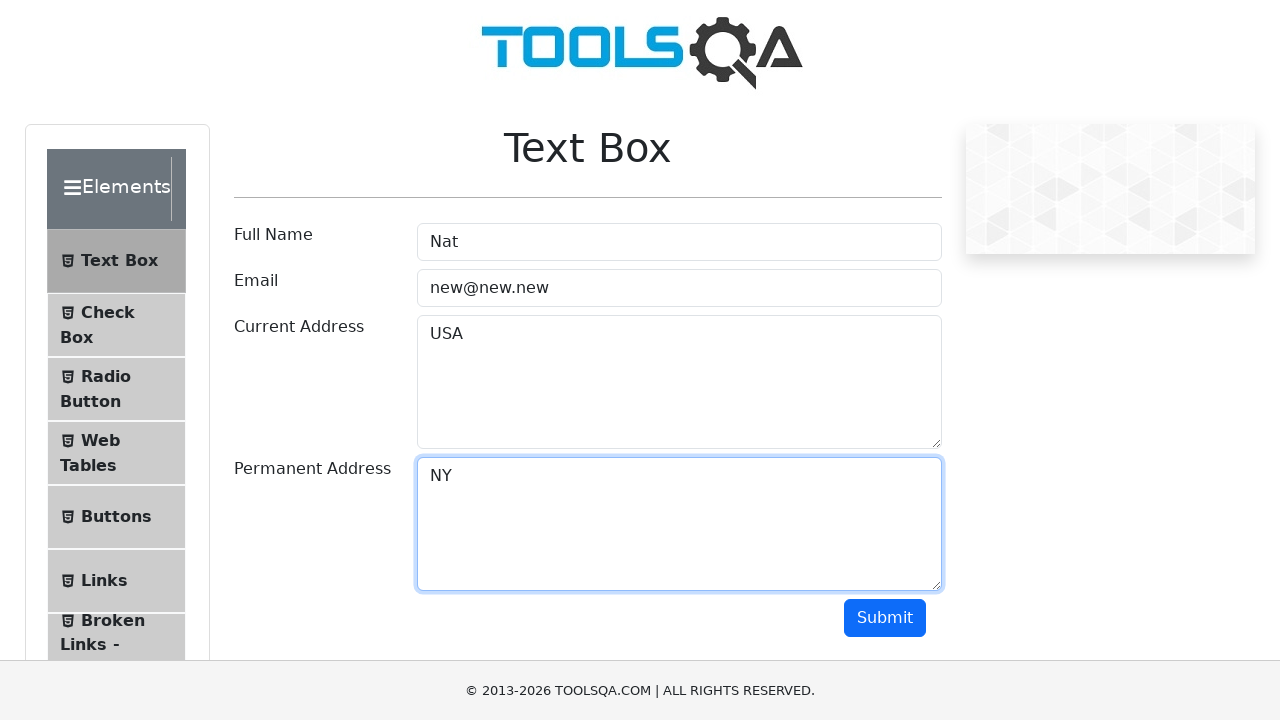

Output field loaded and name display element is visible
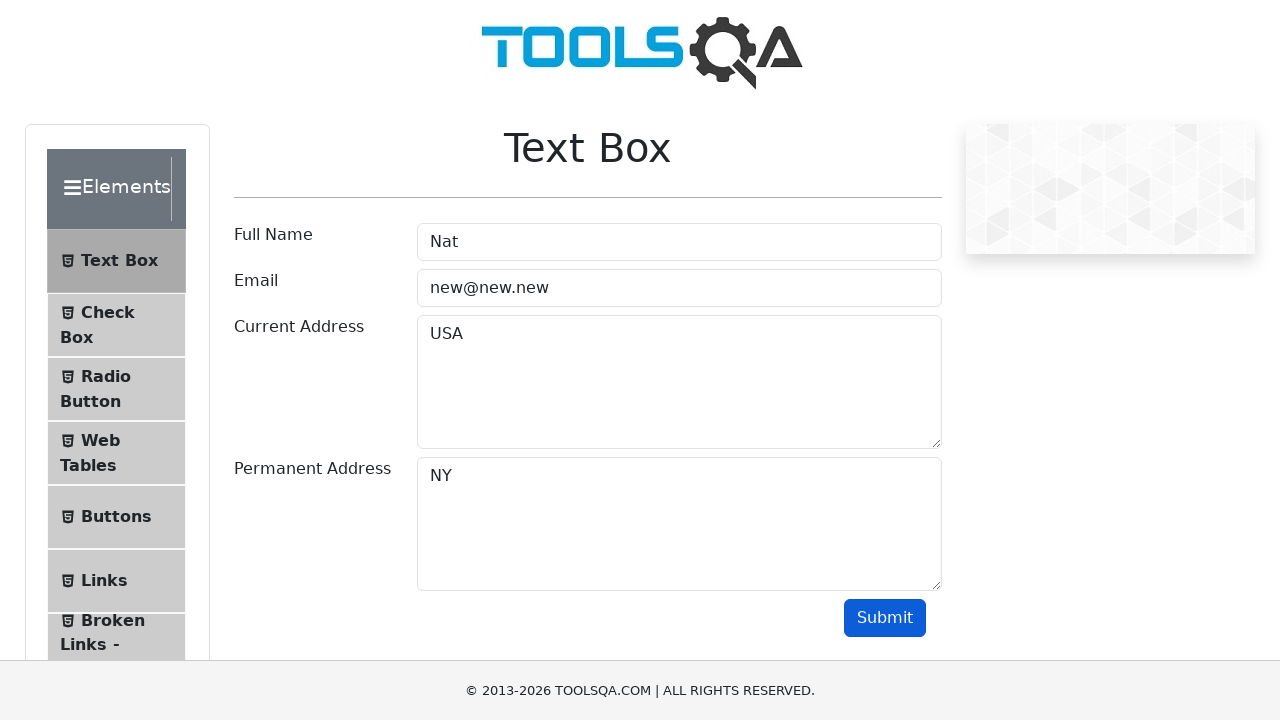

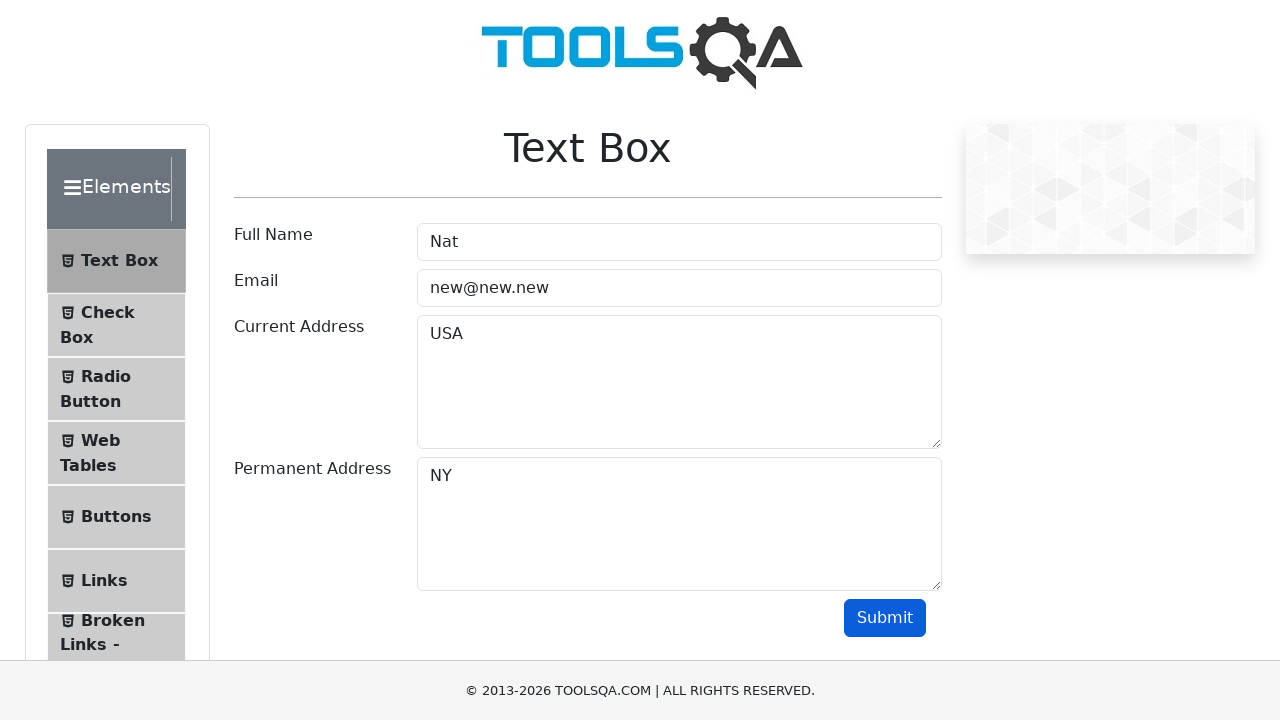